Searches for a specific vegetable ("Almond") in a paginated table by clicking through pages until the item is found, then retrieves its price

Starting URL: https://rahulshettyacademy.com/seleniumPractise/#/offers

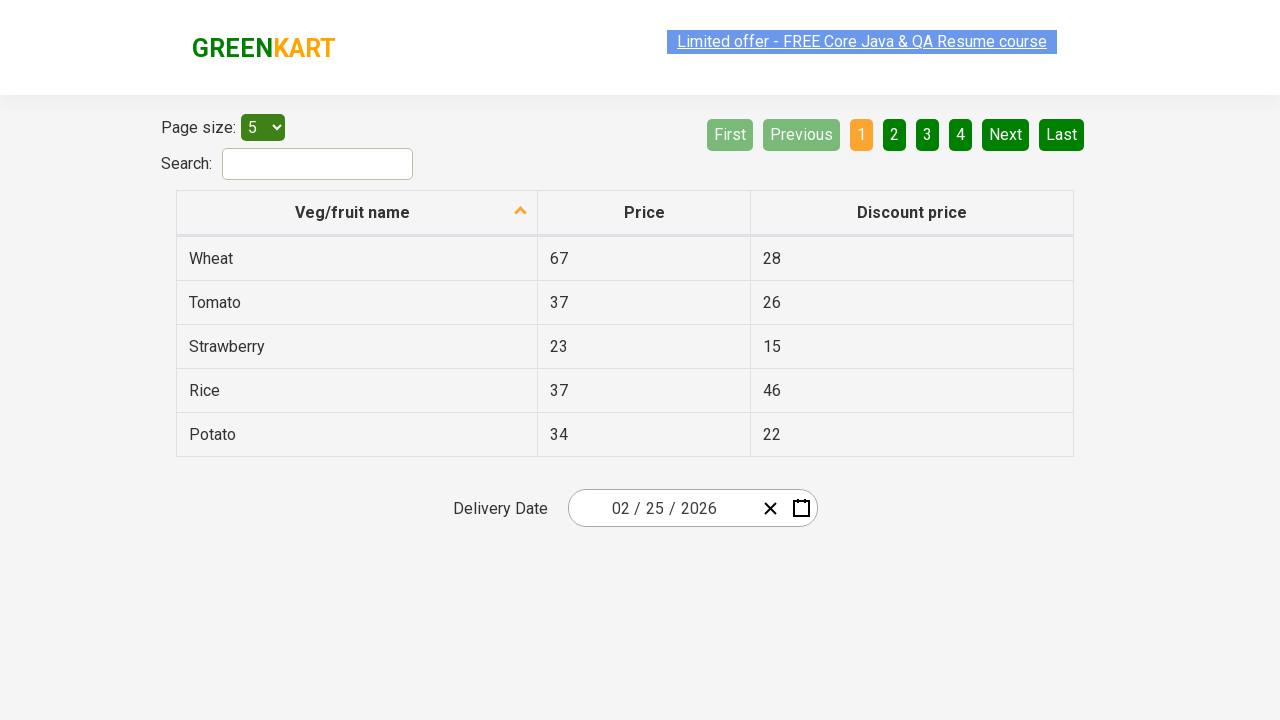

Verified Next button is enabled
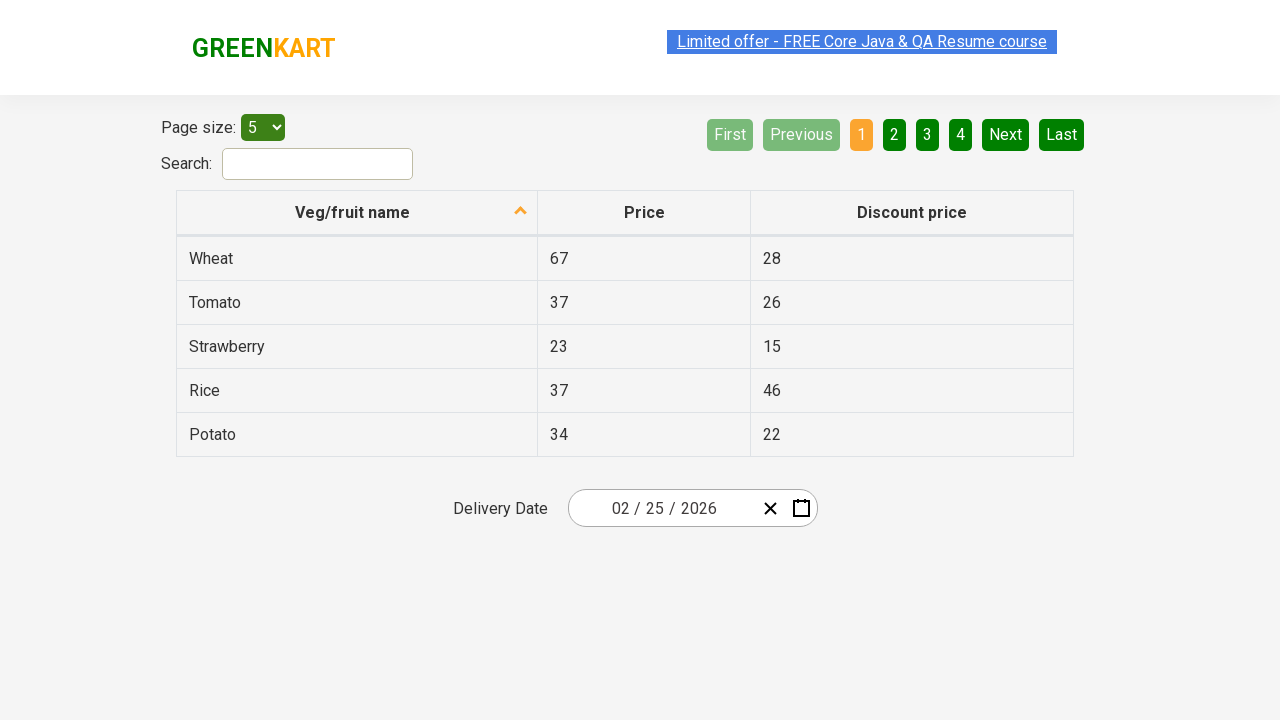

Retrieved all vegetable names from current page
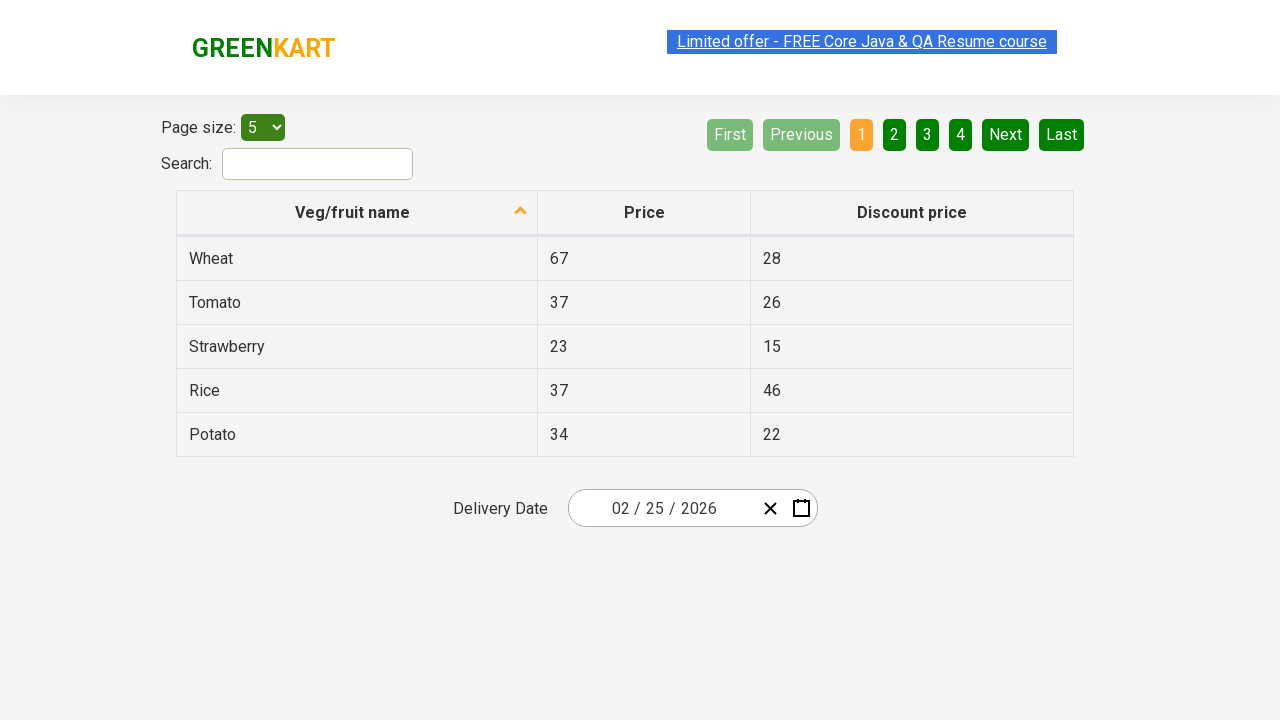

Retrieved all vegetable prices from current page
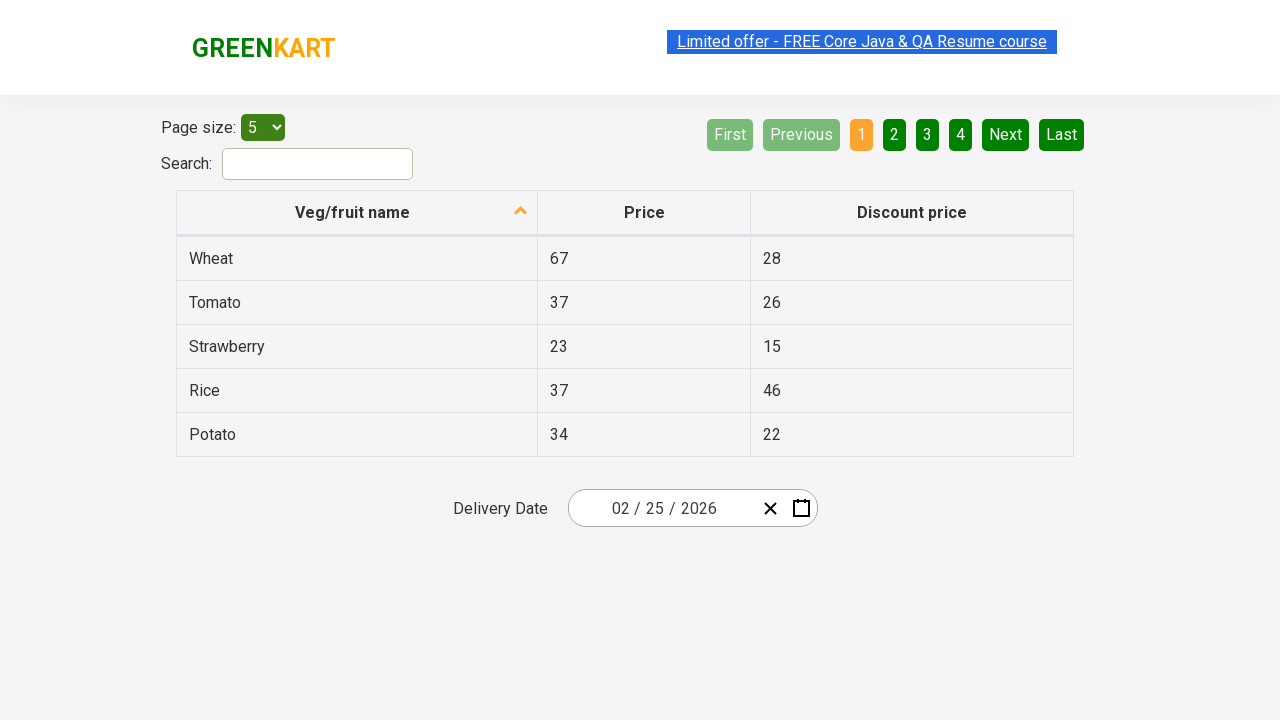

Checked vegetable at index 0: Wheat
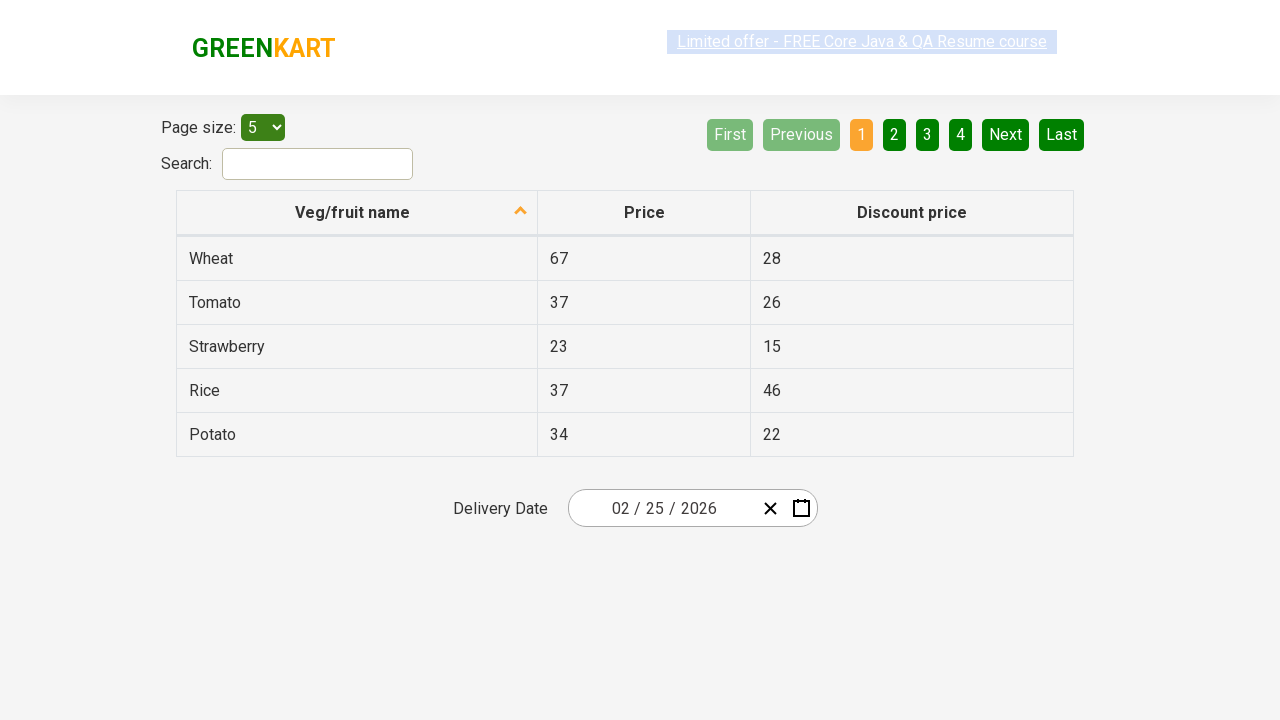

Checked vegetable at index 1: Tomato
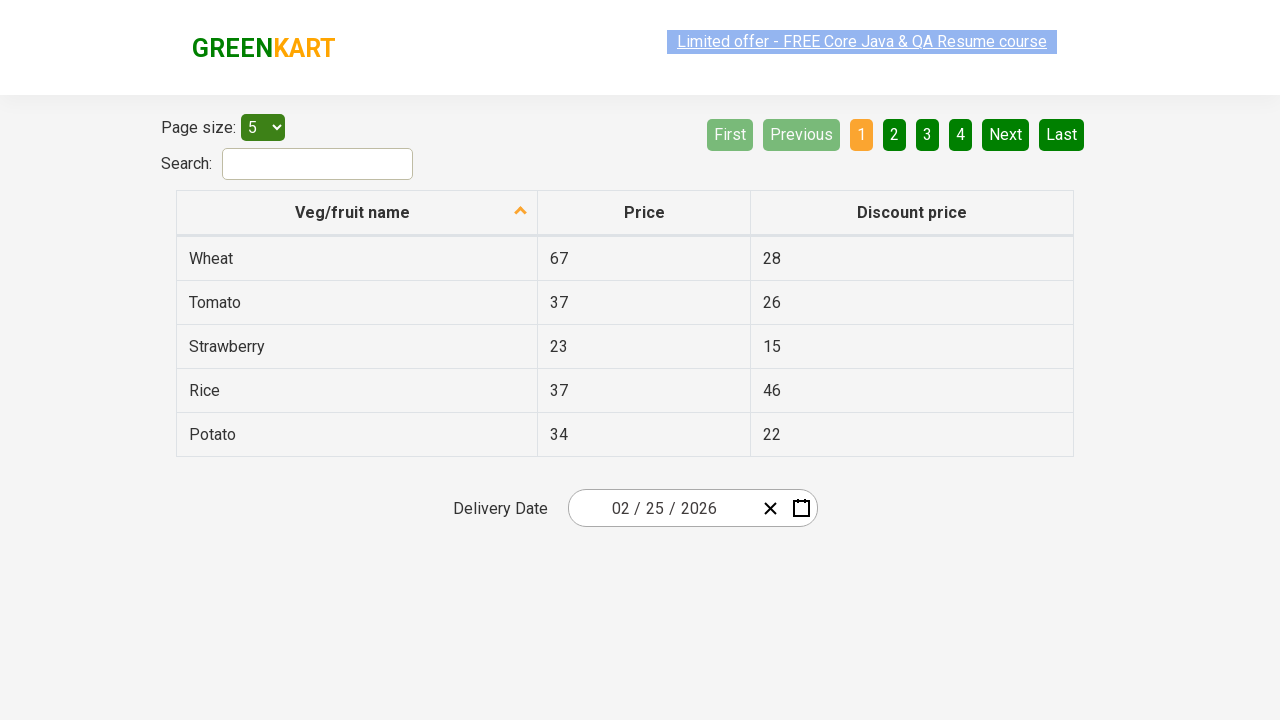

Checked vegetable at index 2: Strawberry
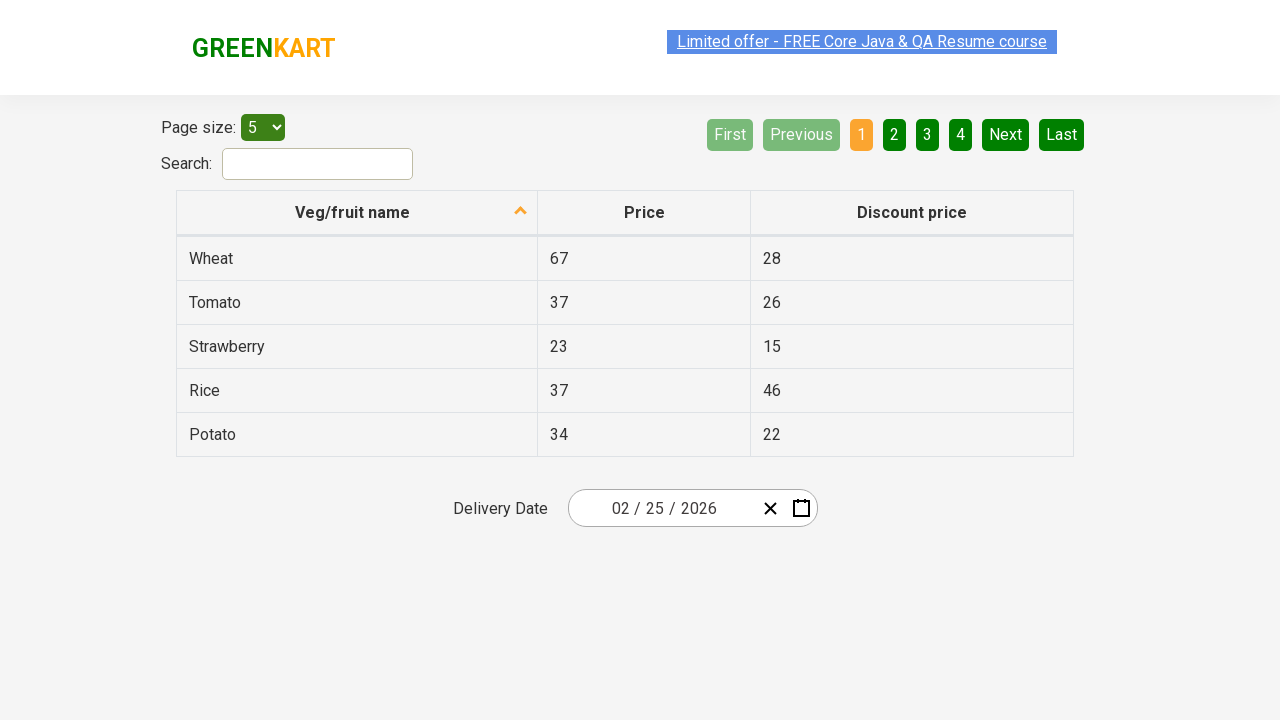

Checked vegetable at index 3: Rice
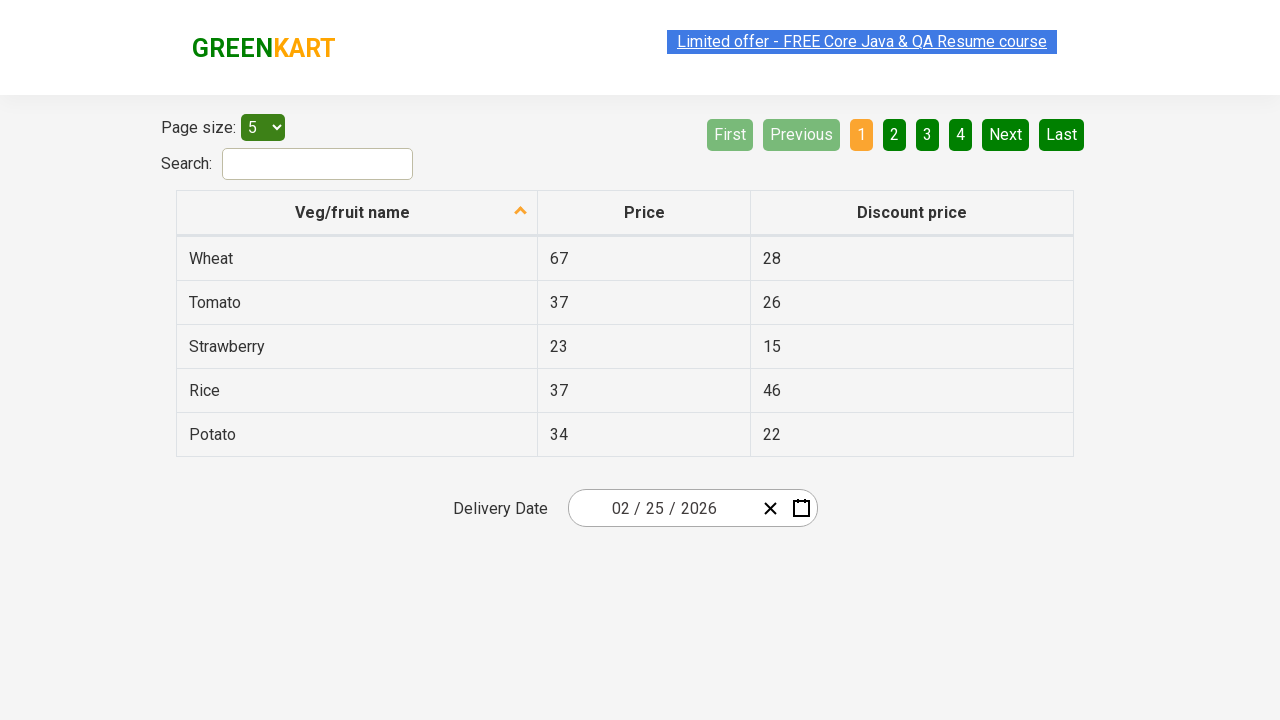

Checked vegetable at index 4: Potato
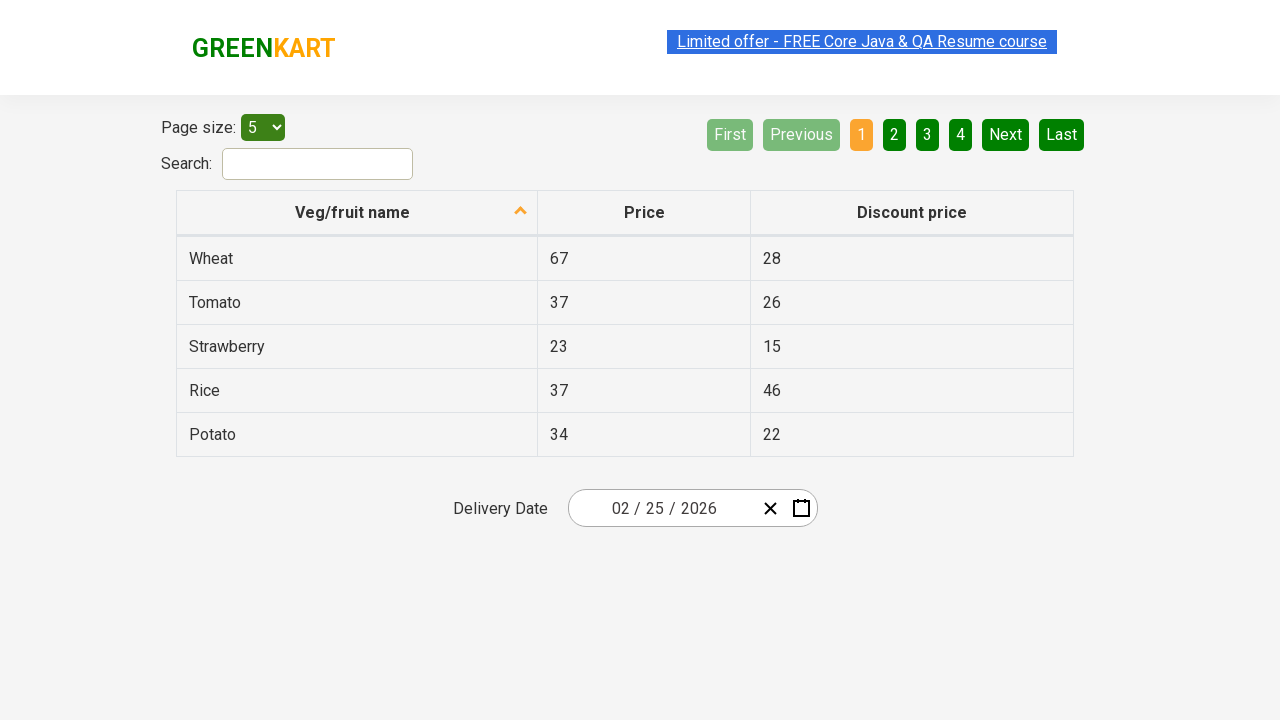

Clicked Next button to navigate to next page at (1006, 134) on a[aria-label='Next']
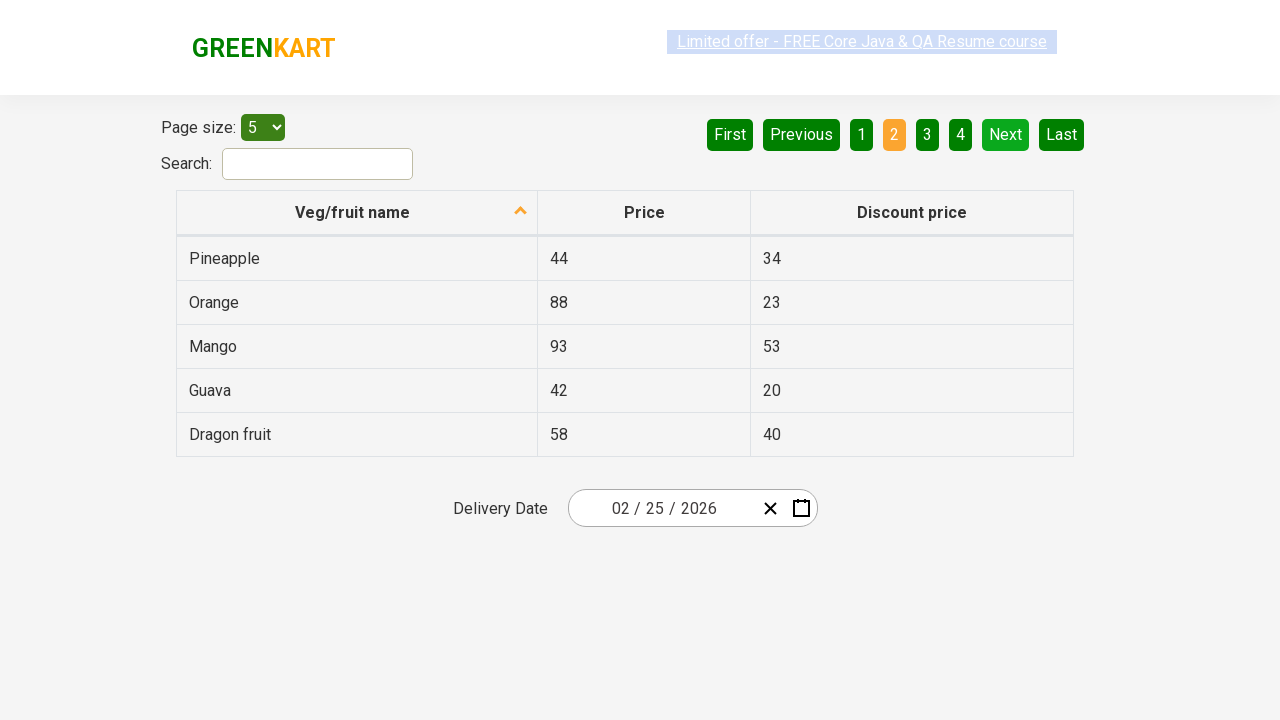

Verified Next button is enabled
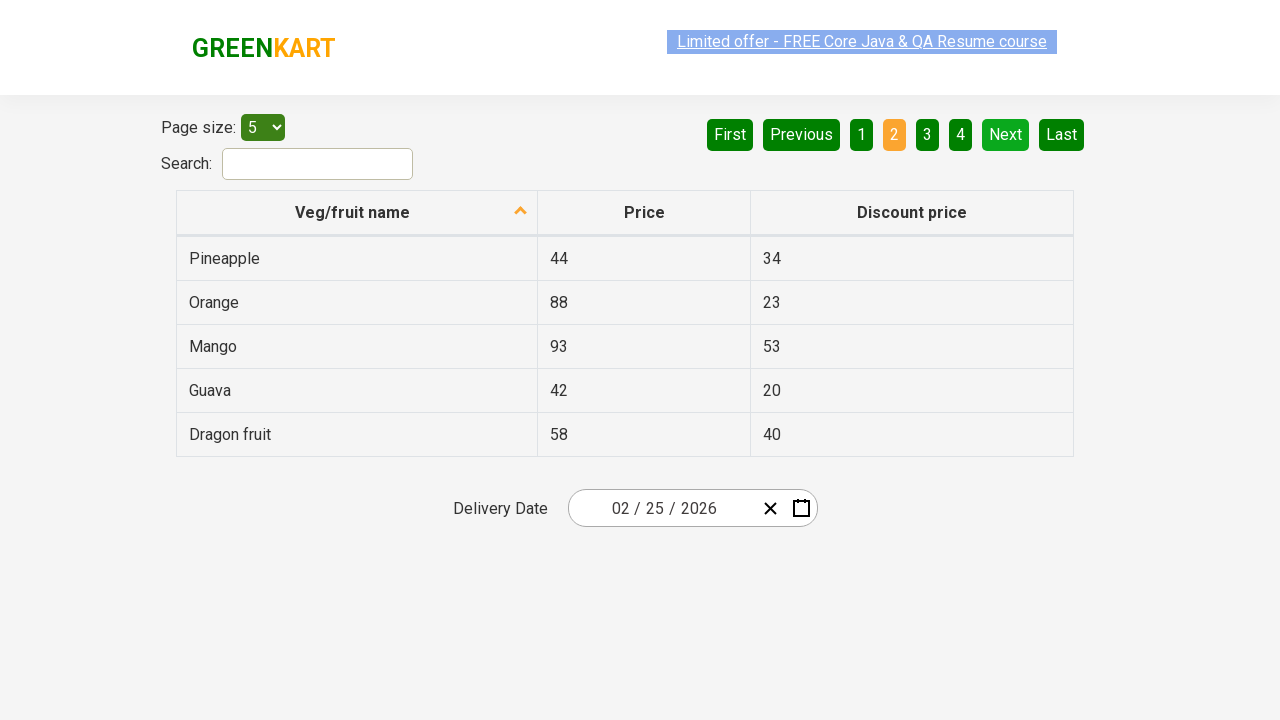

Retrieved all vegetable names from current page
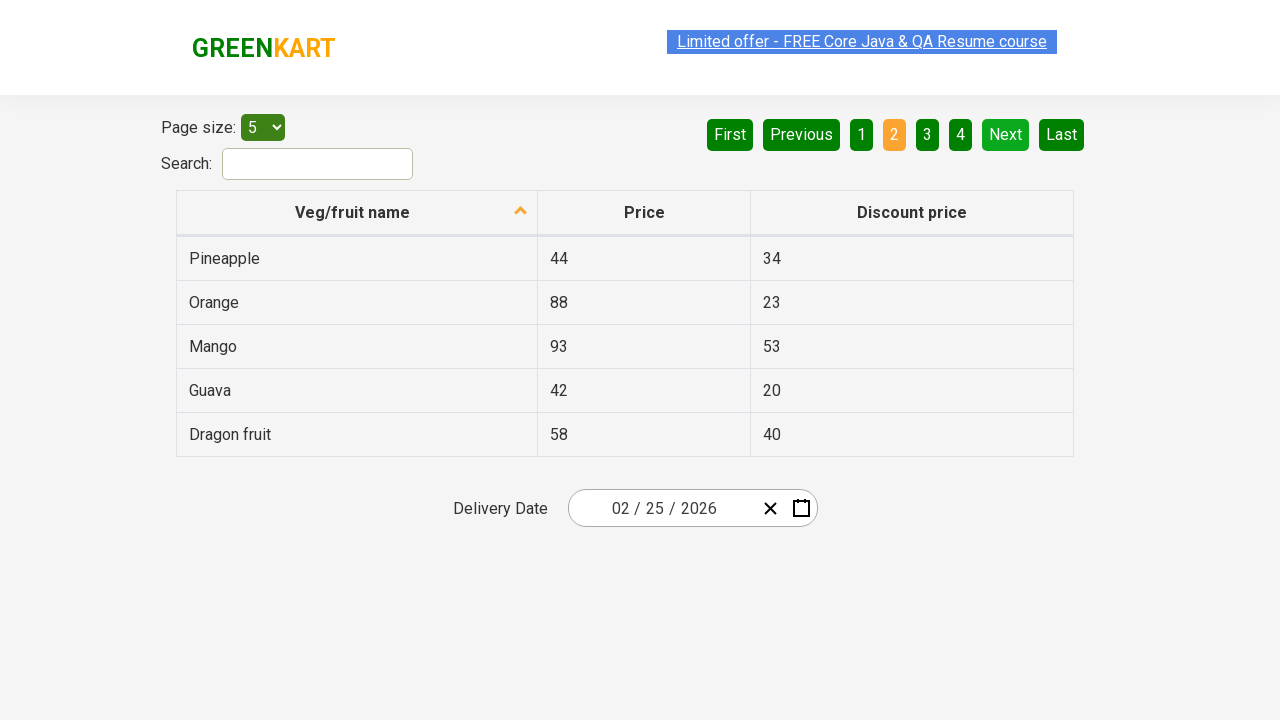

Retrieved all vegetable prices from current page
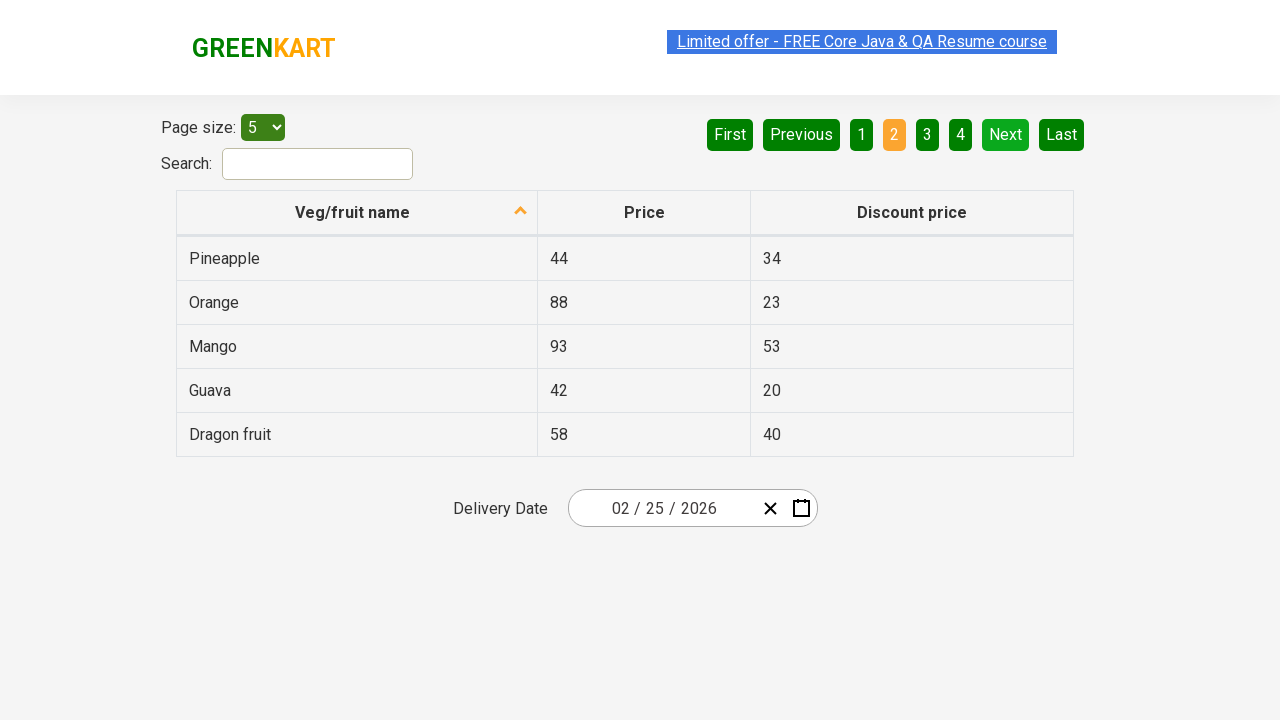

Checked vegetable at index 0: Pineapple
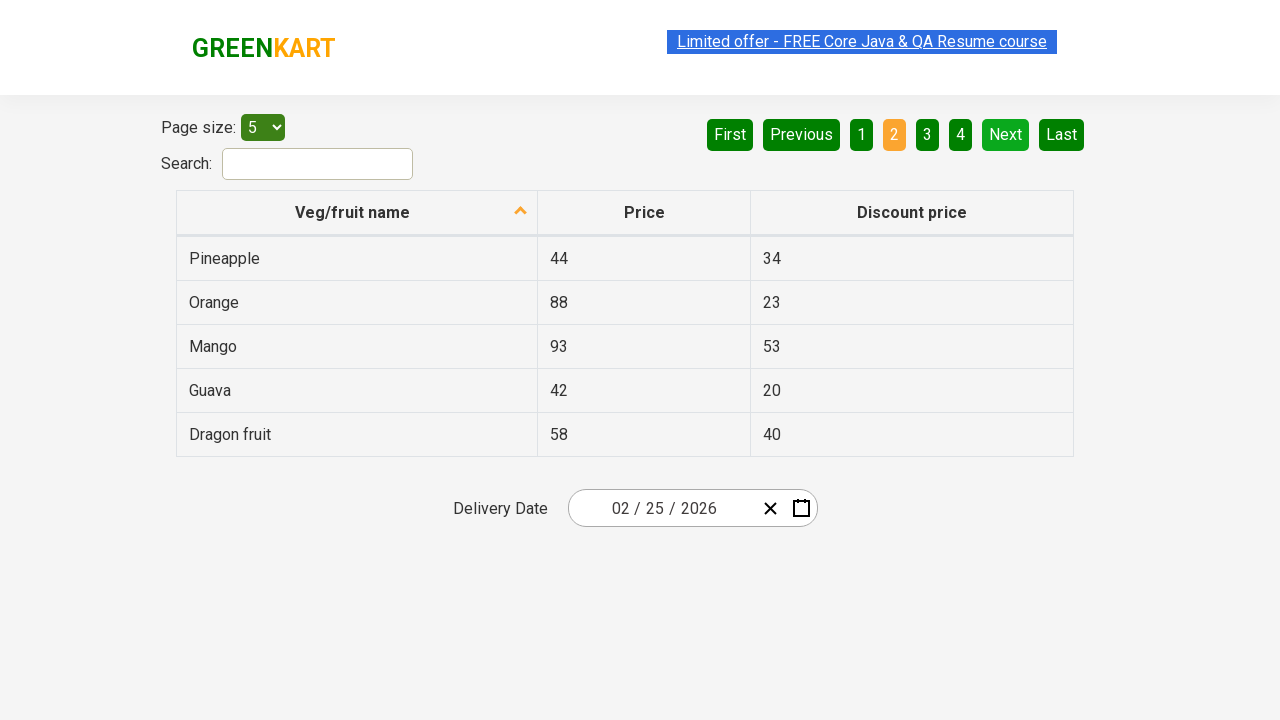

Checked vegetable at index 1: Orange
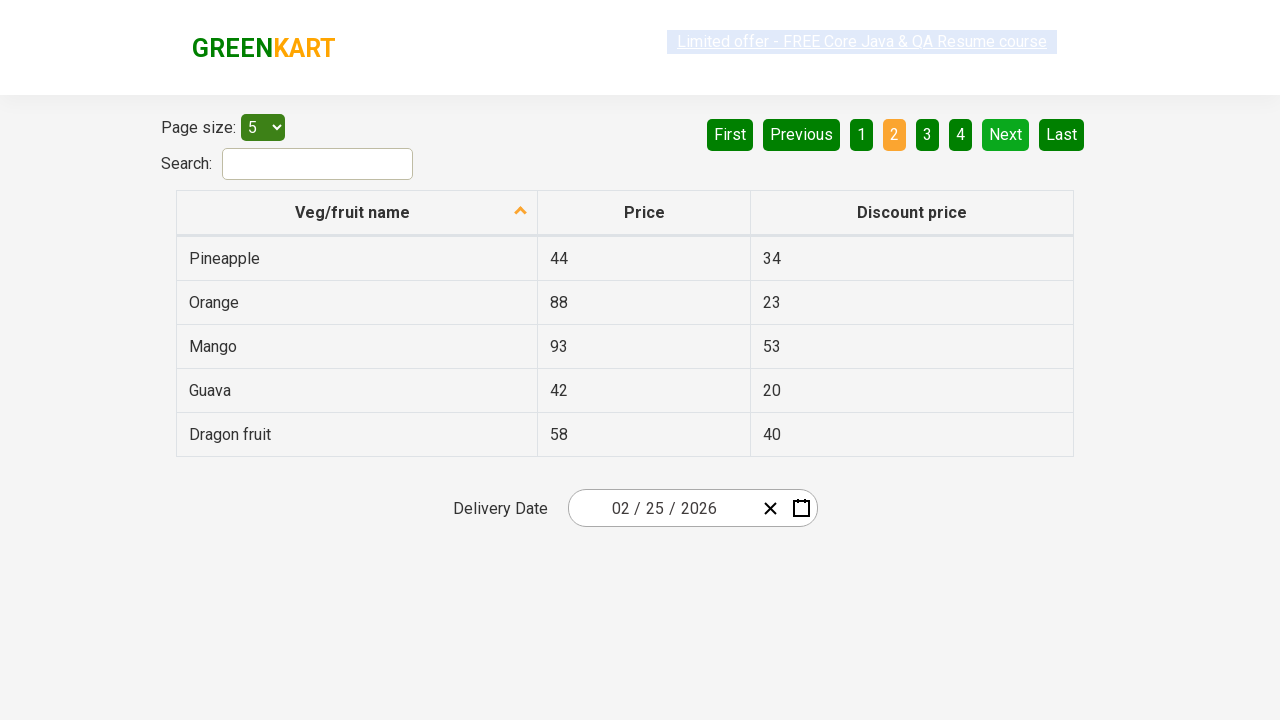

Checked vegetable at index 2: Mango
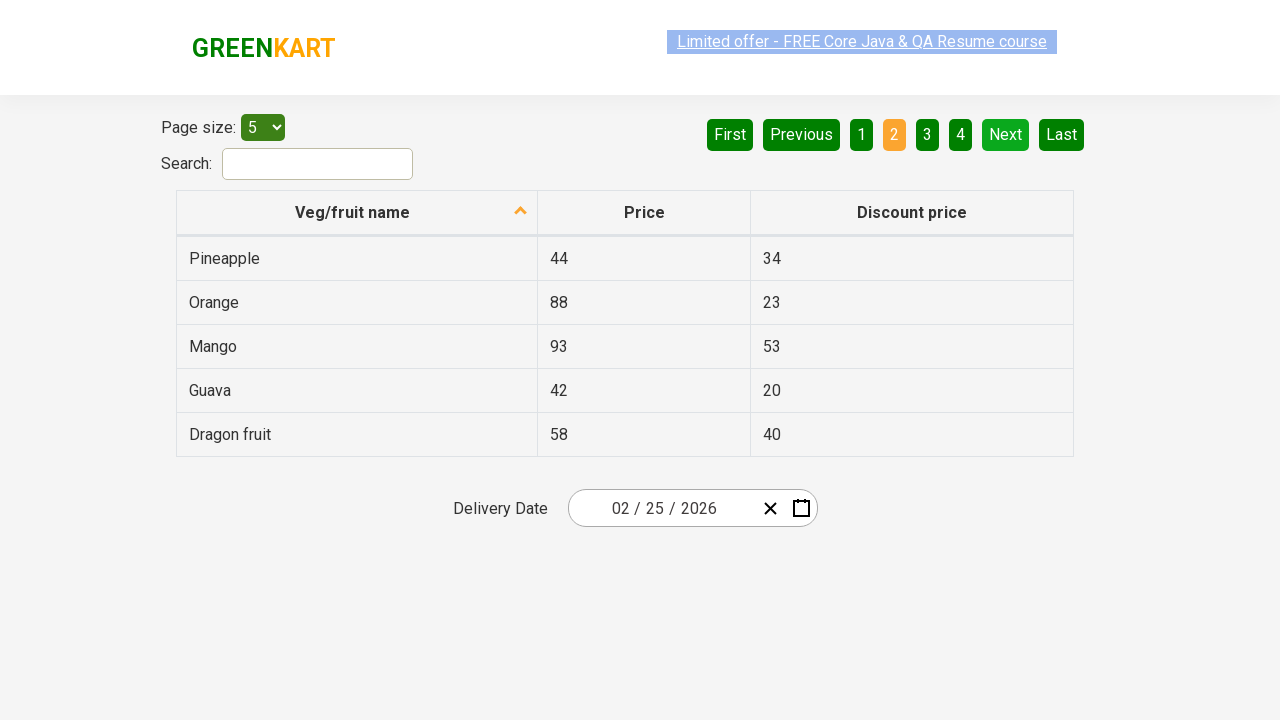

Checked vegetable at index 3: Guava
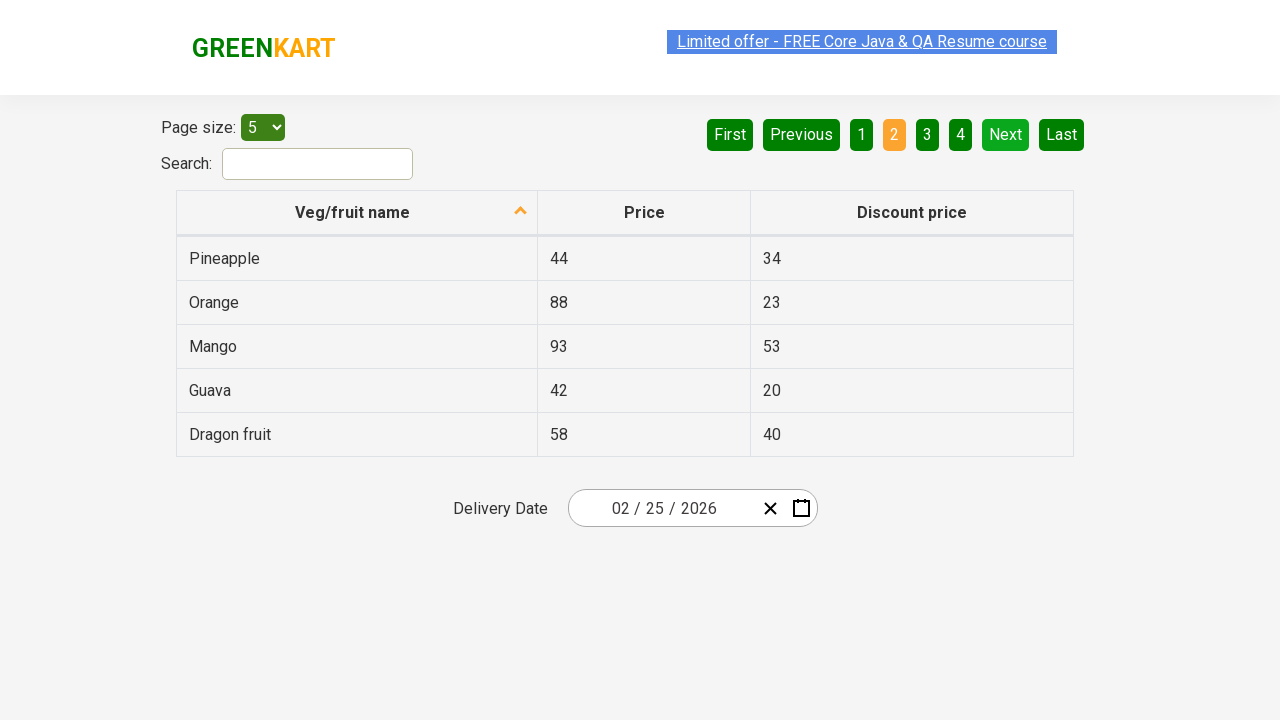

Checked vegetable at index 4: Dragon fruit
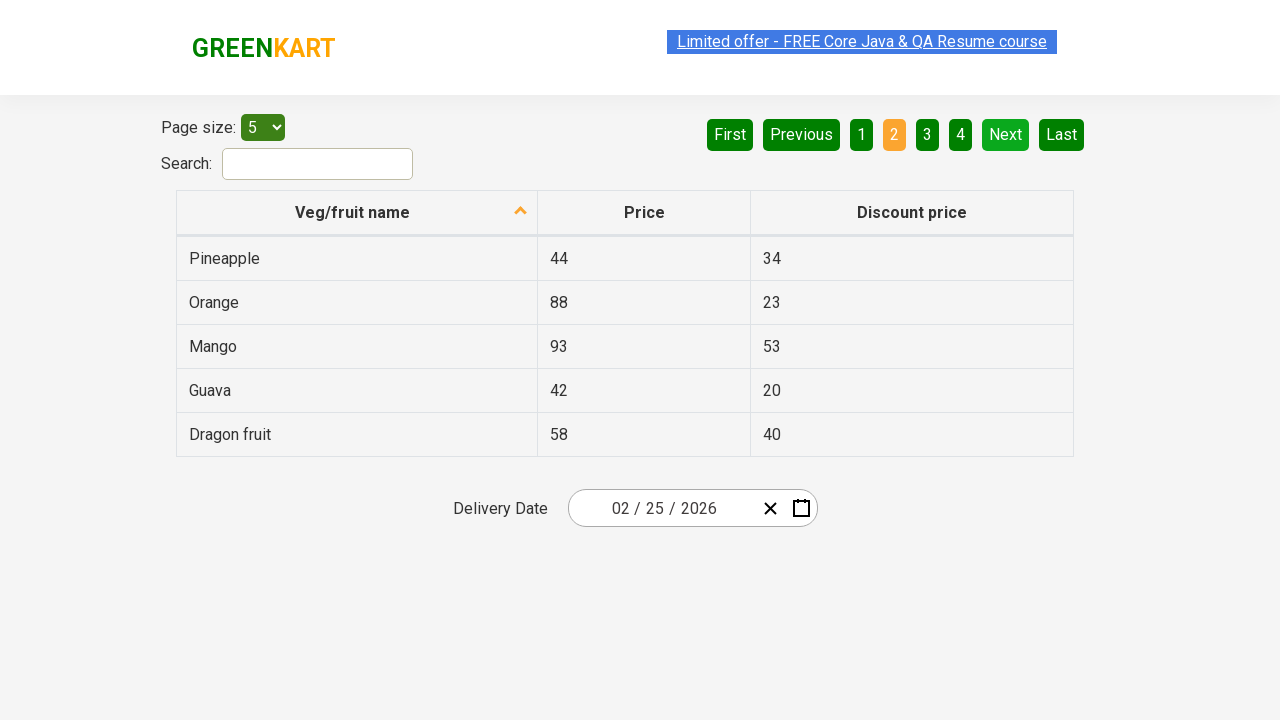

Clicked Next button to navigate to next page at (1006, 134) on a[aria-label='Next']
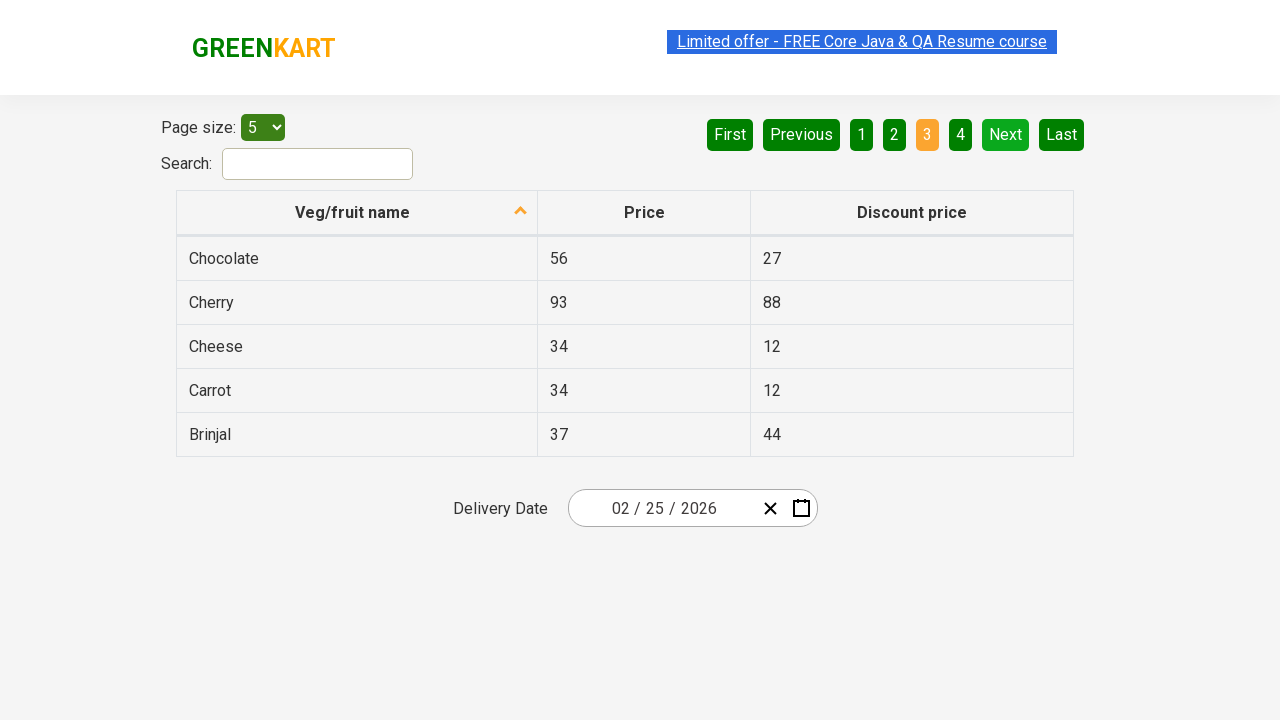

Verified Next button is enabled
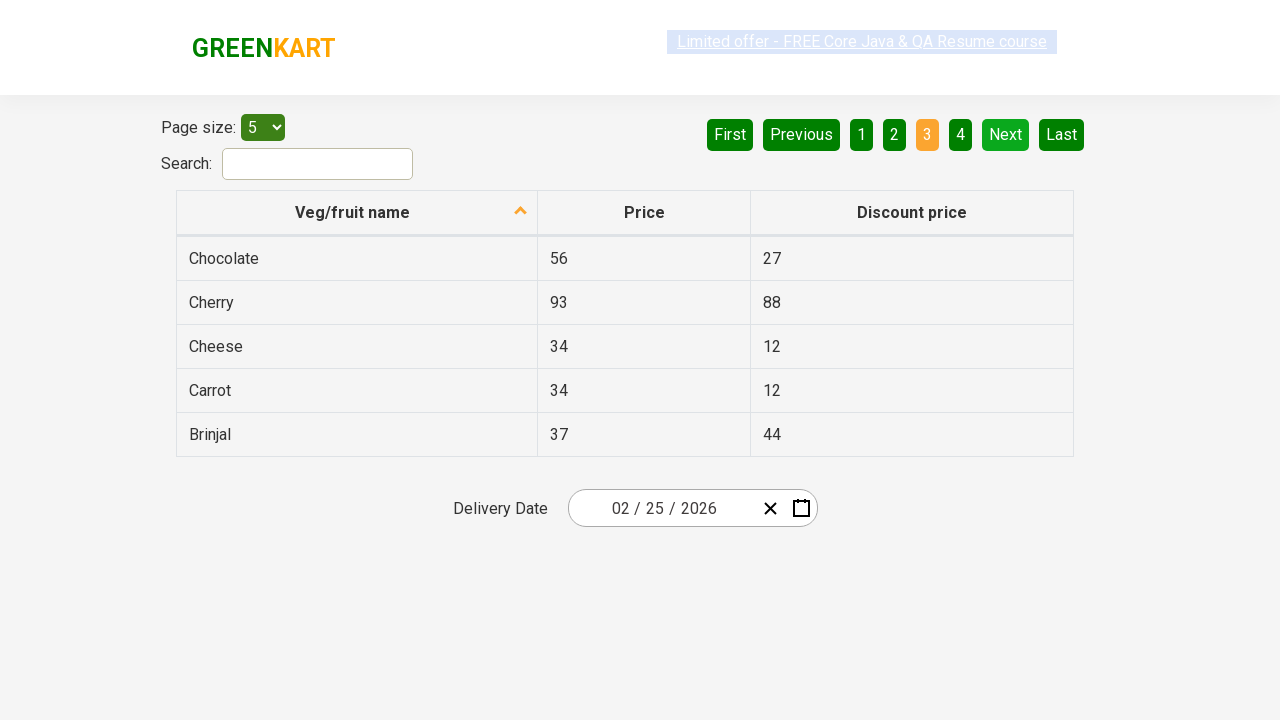

Retrieved all vegetable names from current page
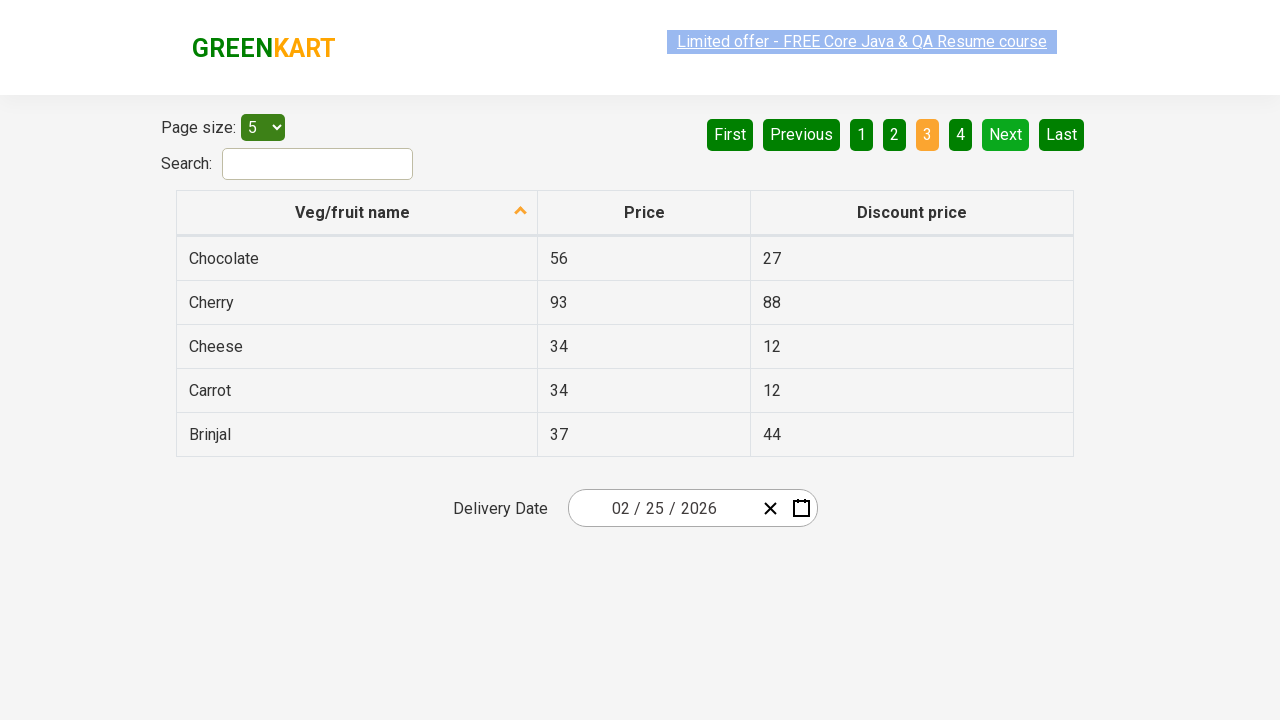

Retrieved all vegetable prices from current page
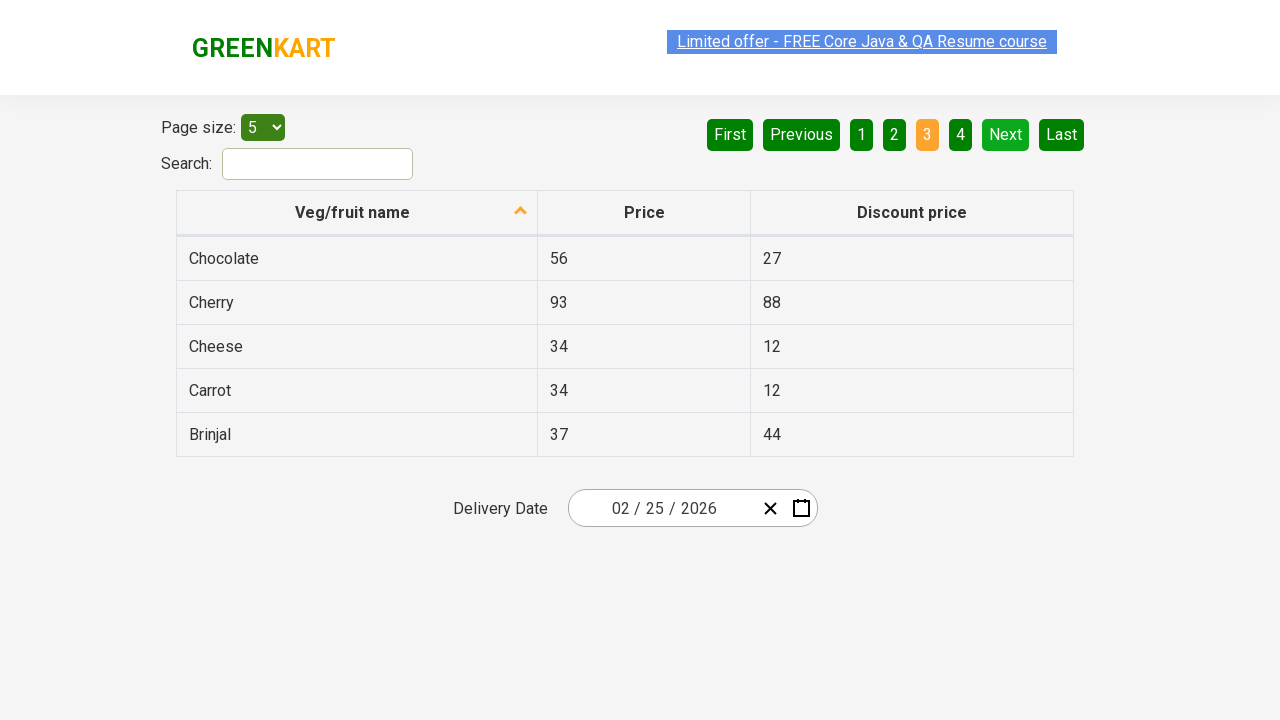

Checked vegetable at index 0: Chocolate
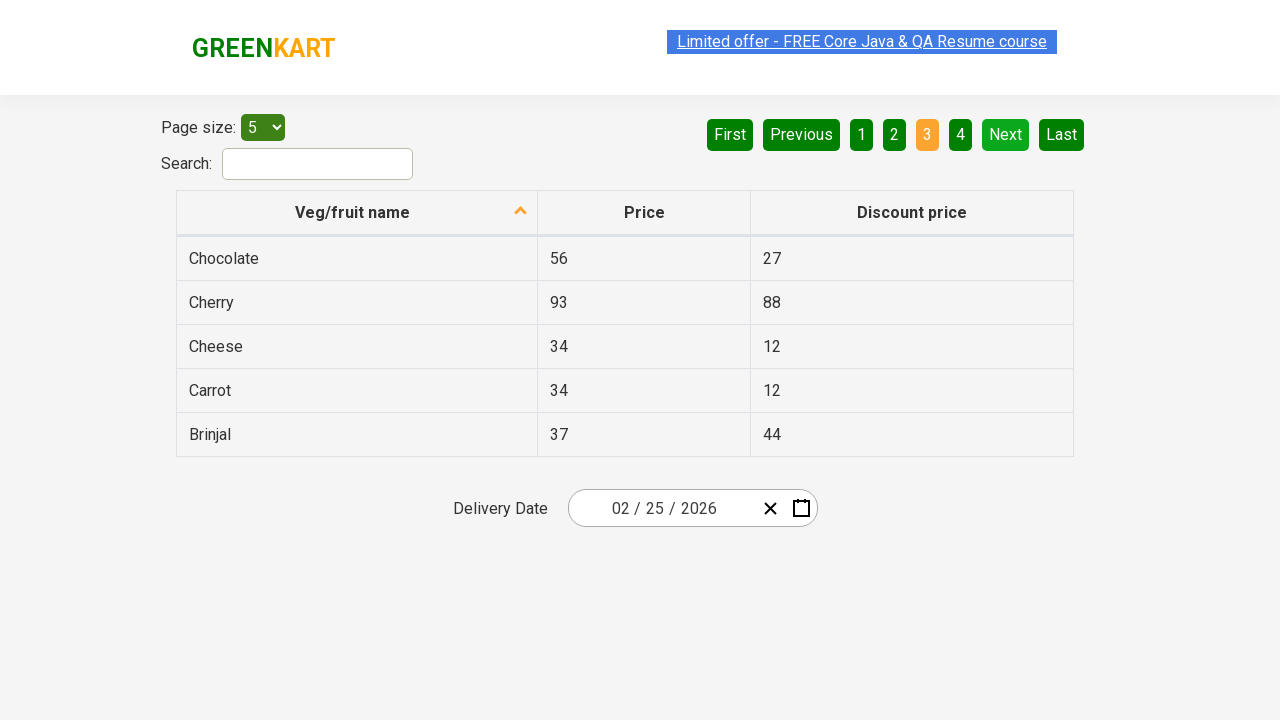

Checked vegetable at index 1: Cherry
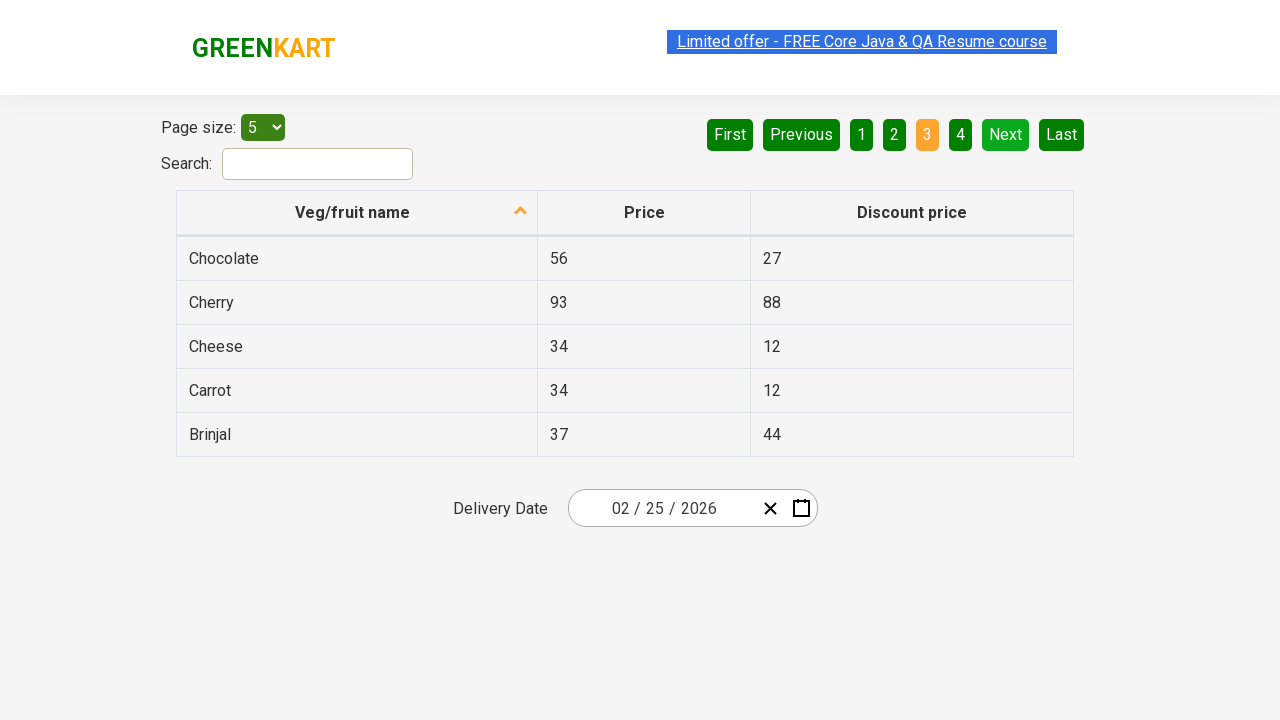

Checked vegetable at index 2: Cheese
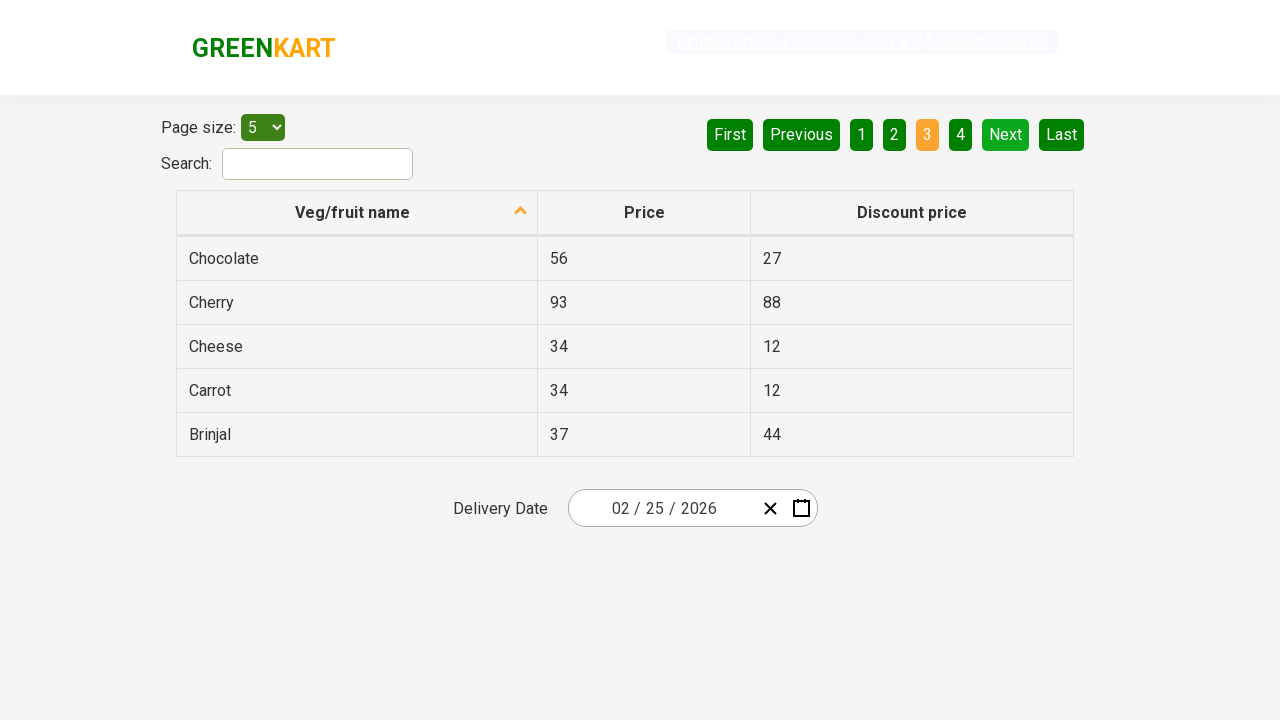

Checked vegetable at index 3: Carrot
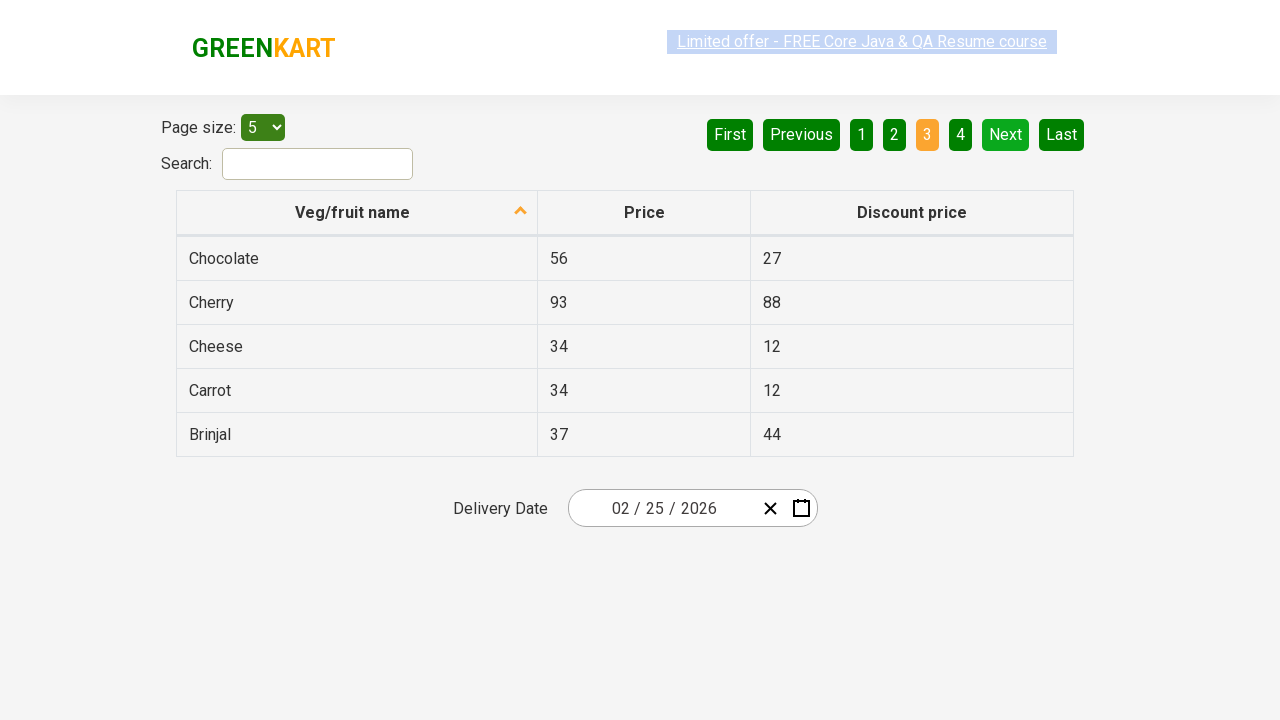

Checked vegetable at index 4: Brinjal
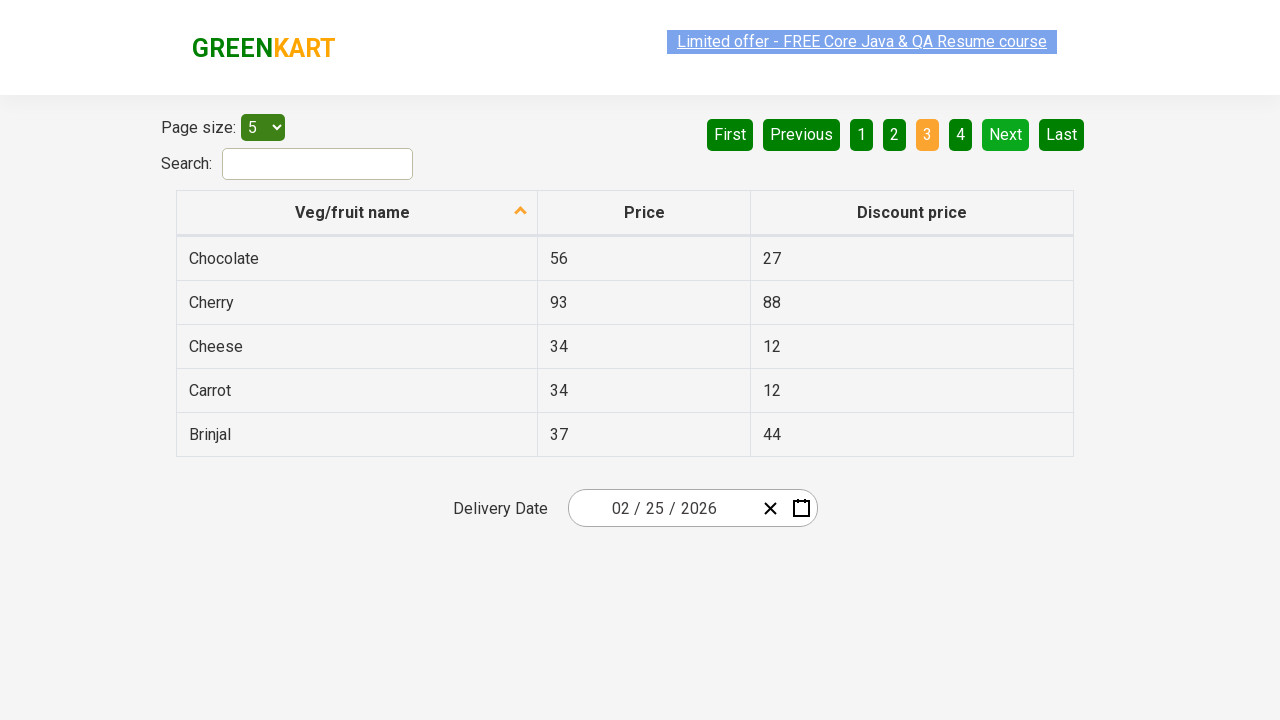

Clicked Next button to navigate to next page at (1006, 134) on a[aria-label='Next']
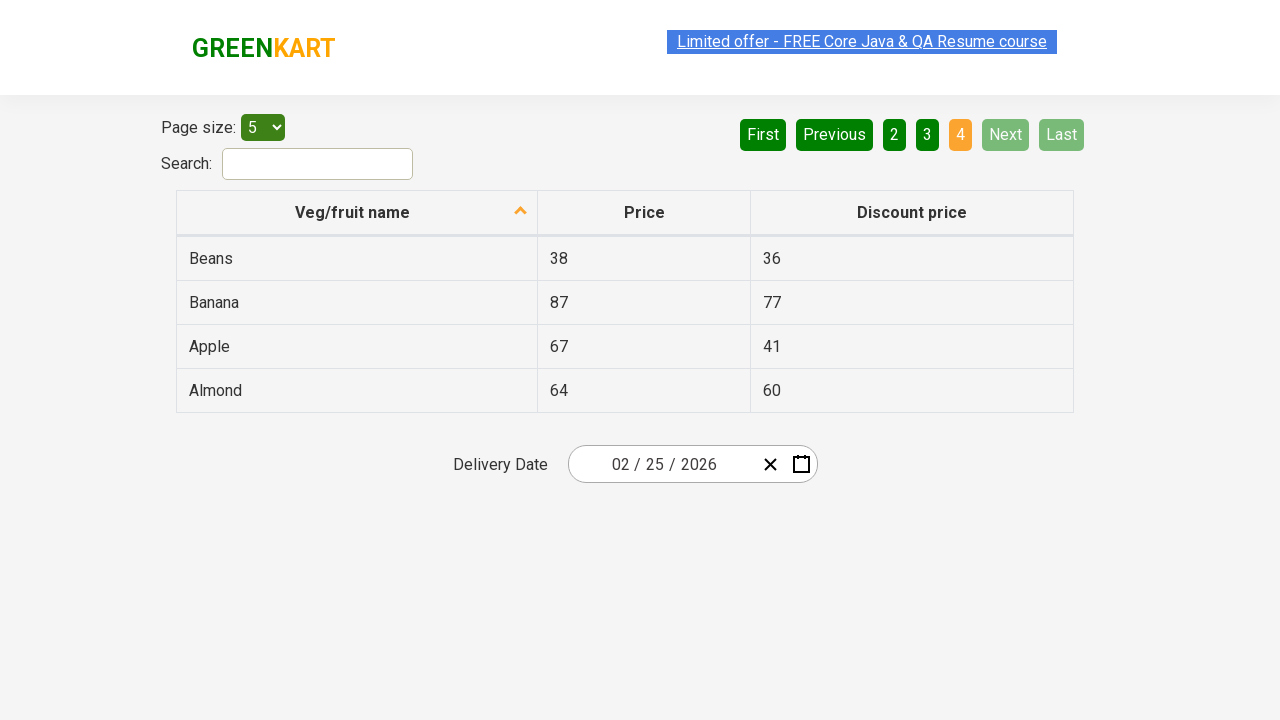

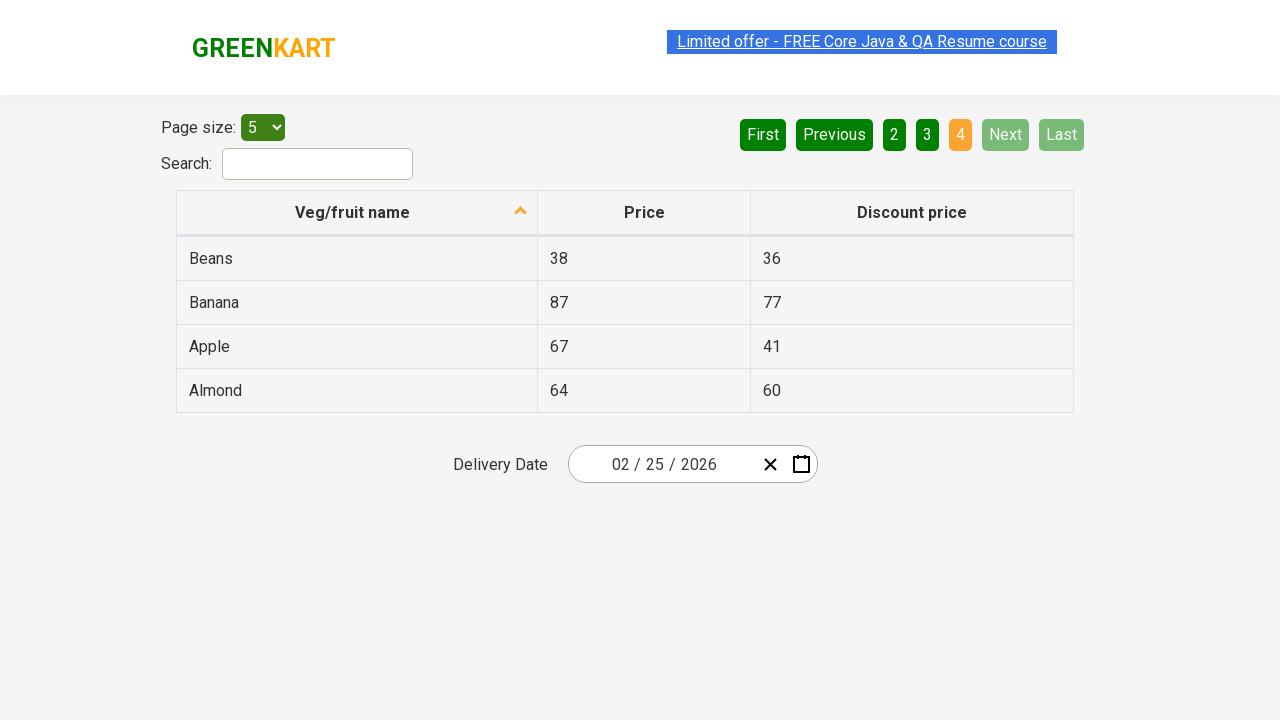